Tests drag and drop functionality by hovering over a draggable element, pressing mouse down, hovering over a droppable target, and releasing the mouse to complete the drop action.

Starting URL: https://jqueryui.com/resources/demos/droppable/default.html

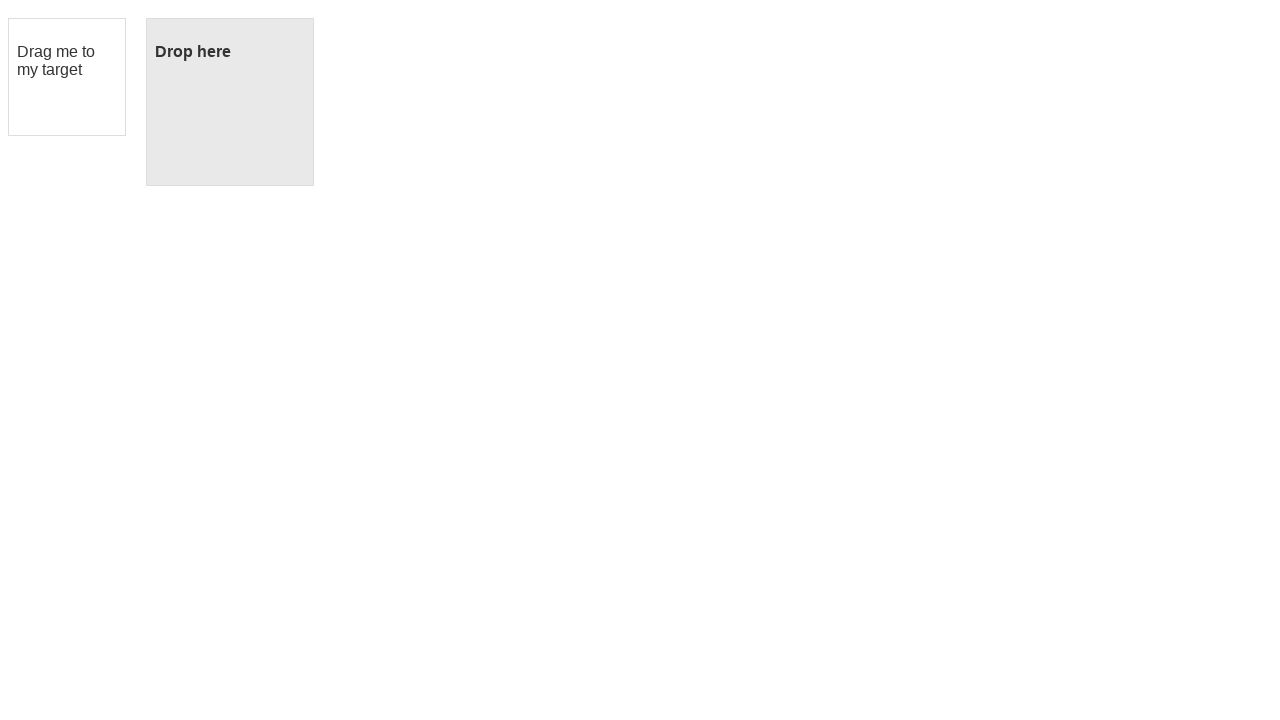

Hovered over draggable element at (67, 77) on div#draggable
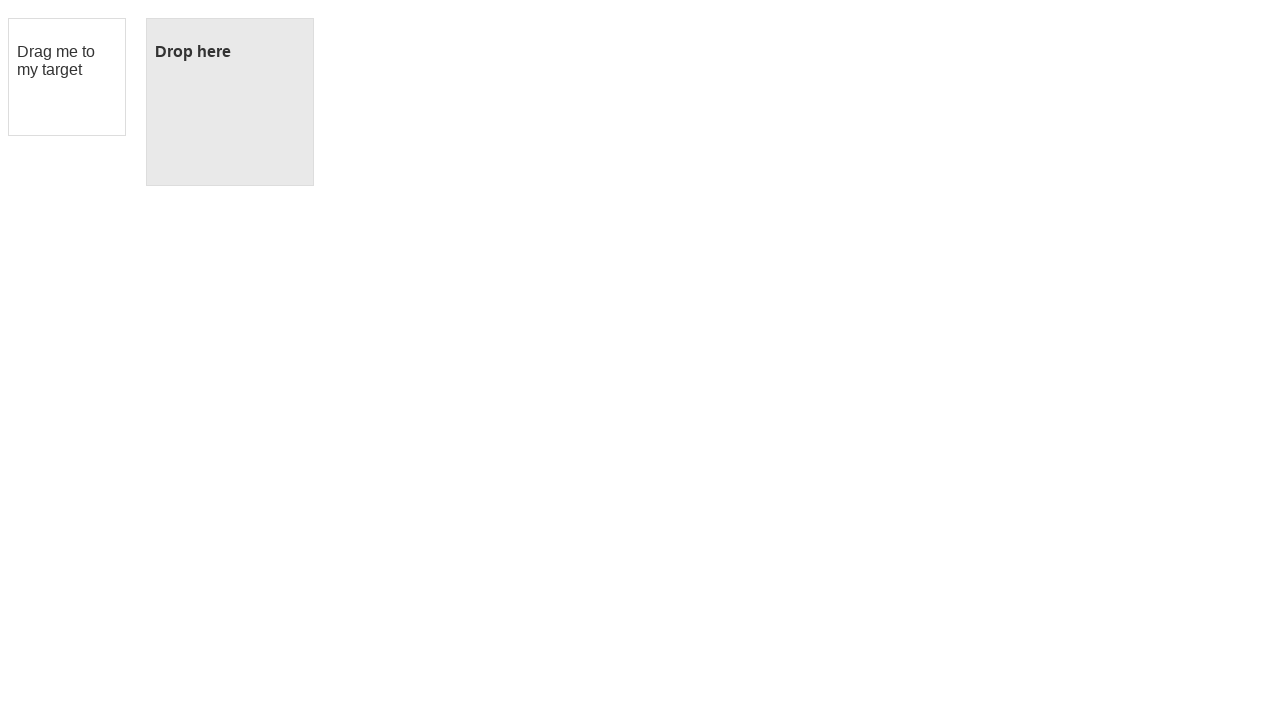

Pressed mouse button down on draggable element at (67, 77)
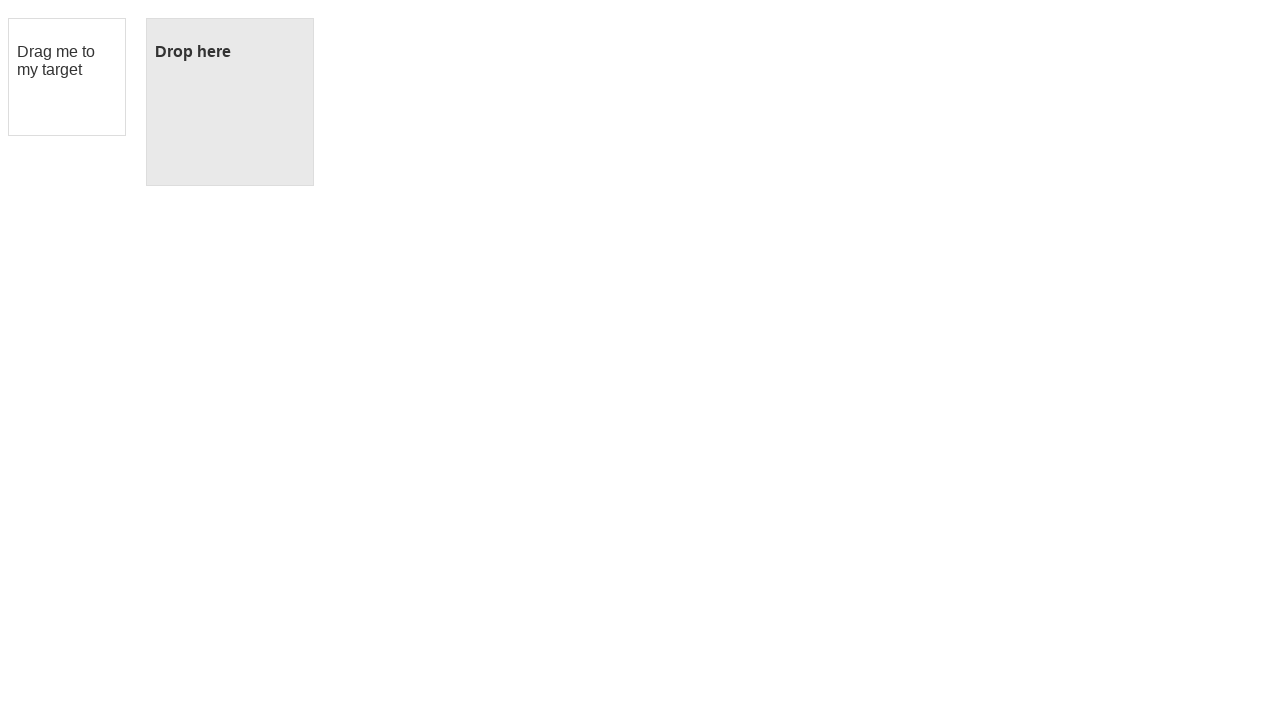

Hovered over droppable target at (230, 102) on div#droppable
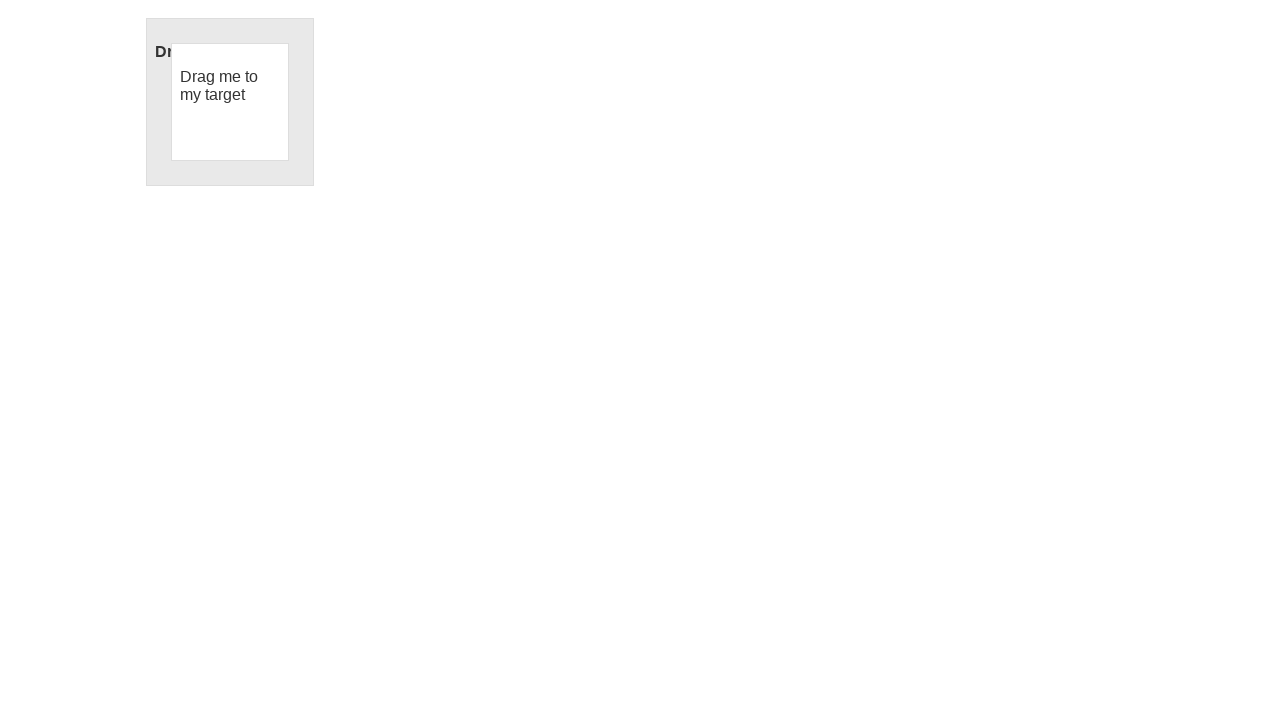

Released mouse button to complete drop action at (230, 102)
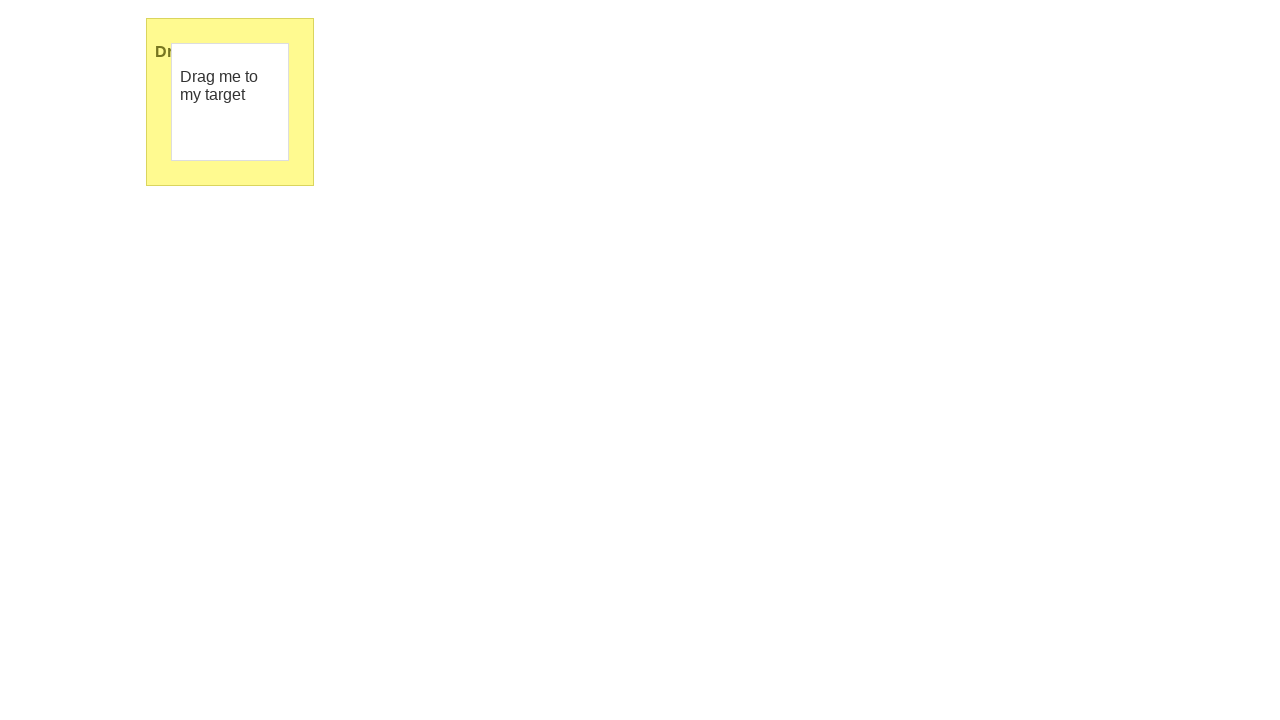

Waited for drop action to complete
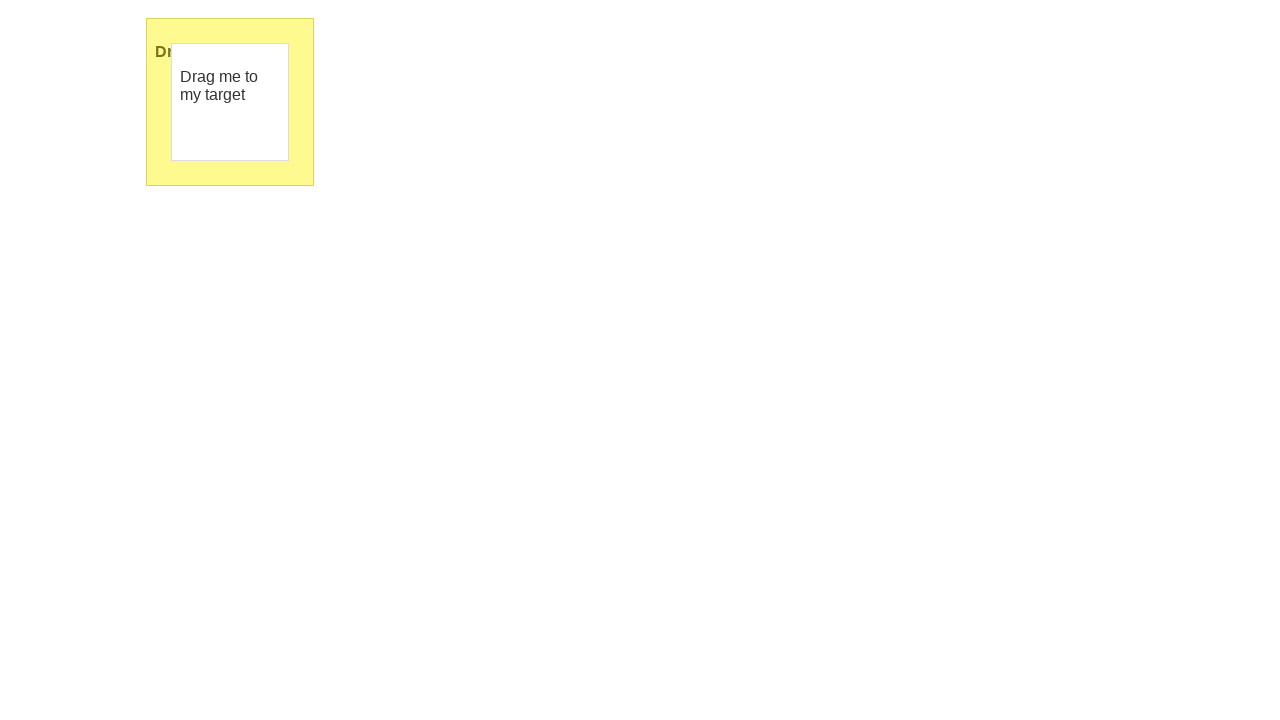

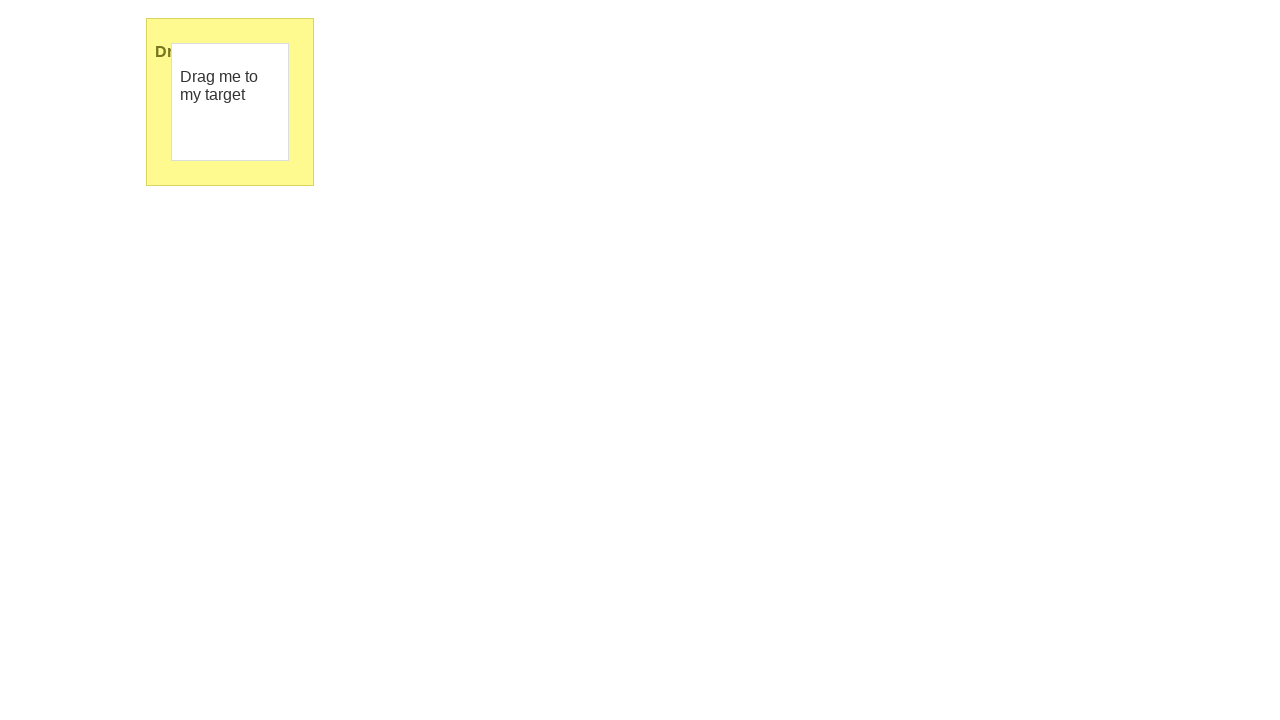